Tests a Selenium practice form by filling in personal details including first name, last name, selecting gender, experience level, date, profession, continent, and Selenium commands.

Starting URL: https://www.techlistic.com/p/selenium-practice-form.html

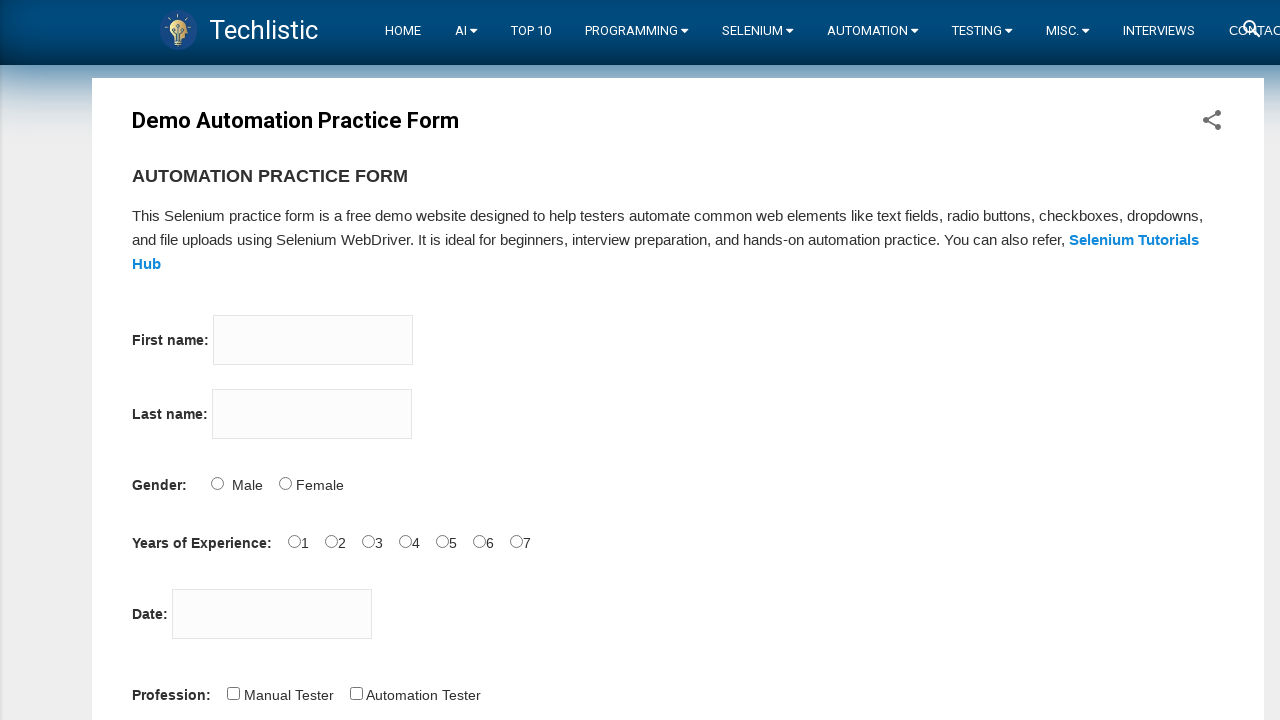

Filled first name field with 'Marcus' on input[name='firstname']
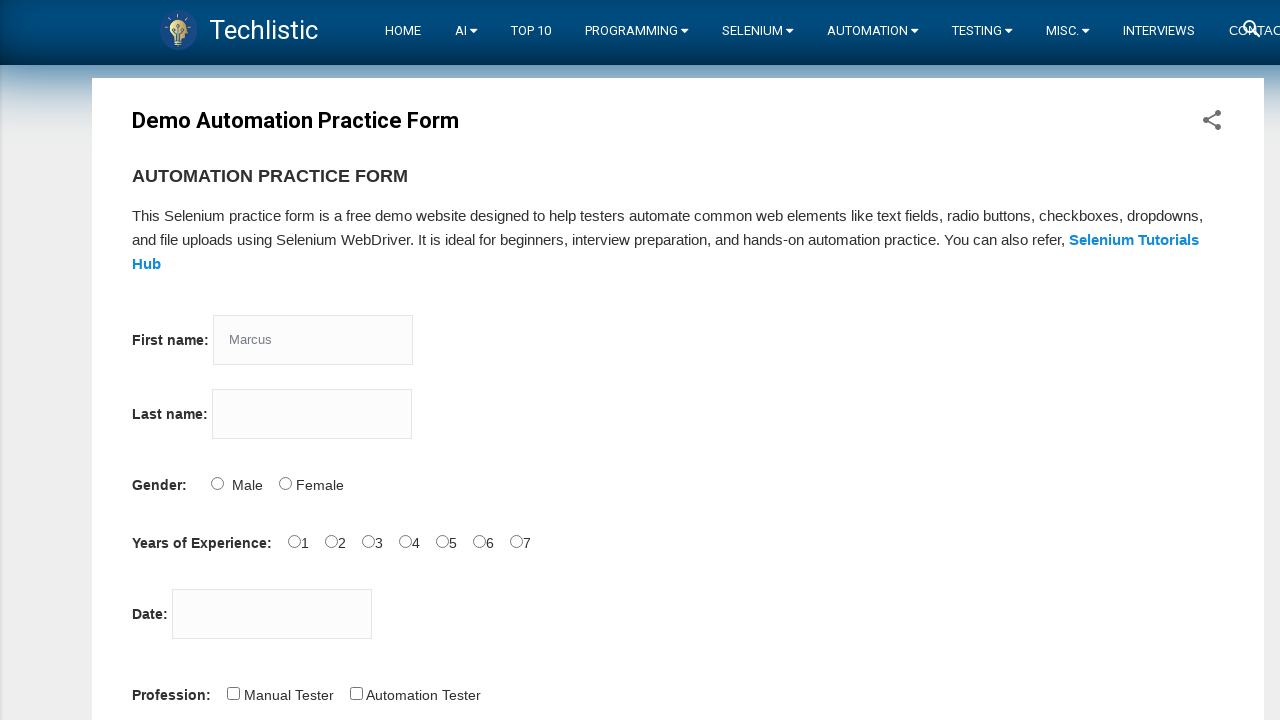

Filled last name field with 'Thompson' on input[name='lastname']
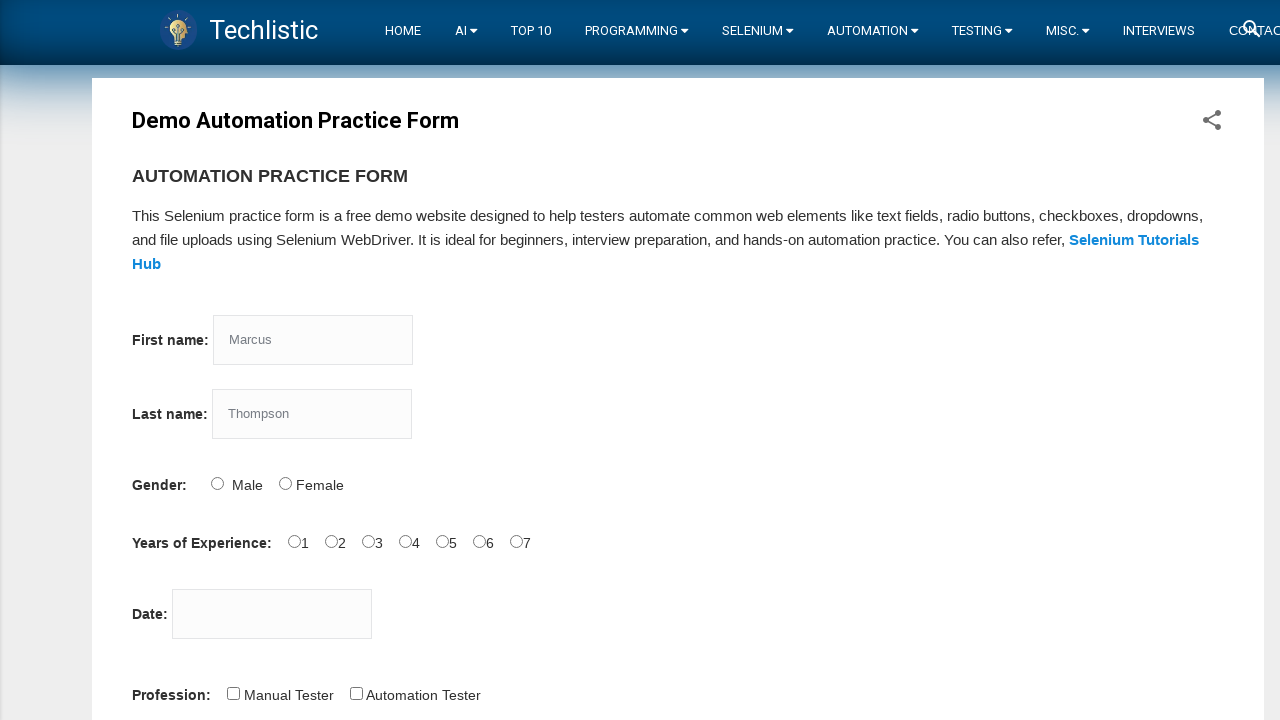

Selected male gender option at (217, 483) on input[name='sex']
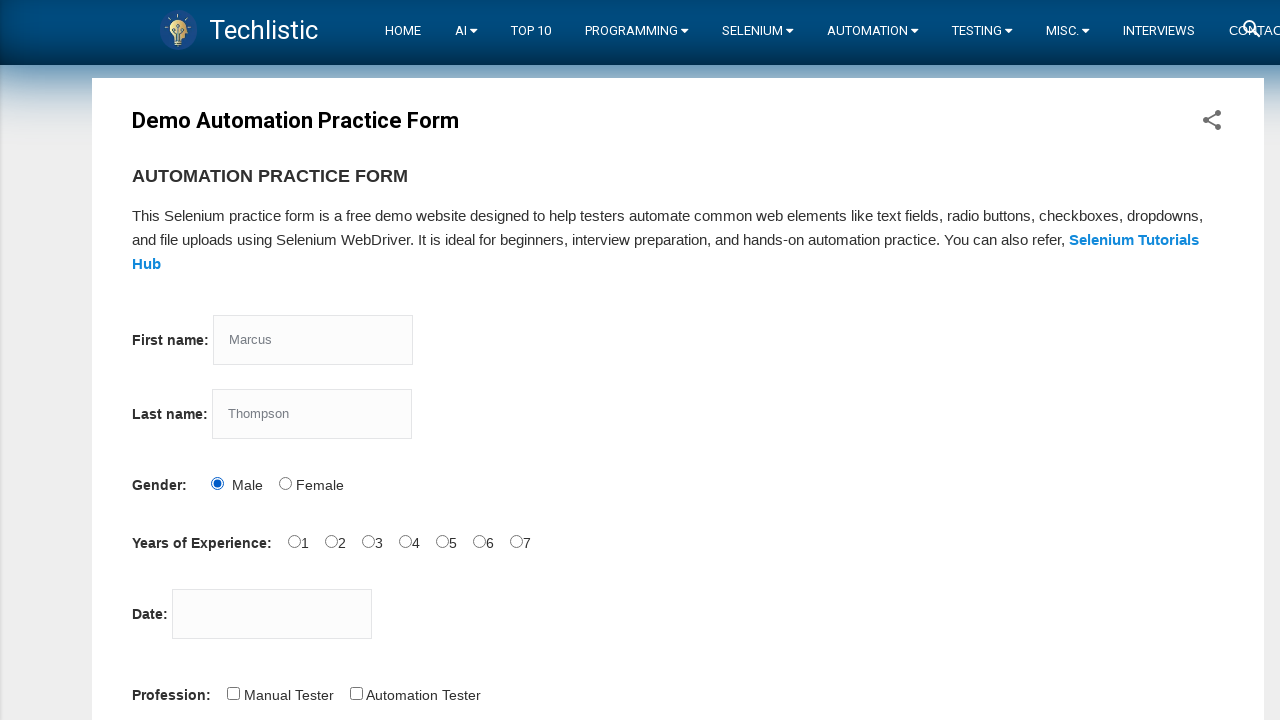

Selected 6 years experience level at (516, 541) on #exp-6
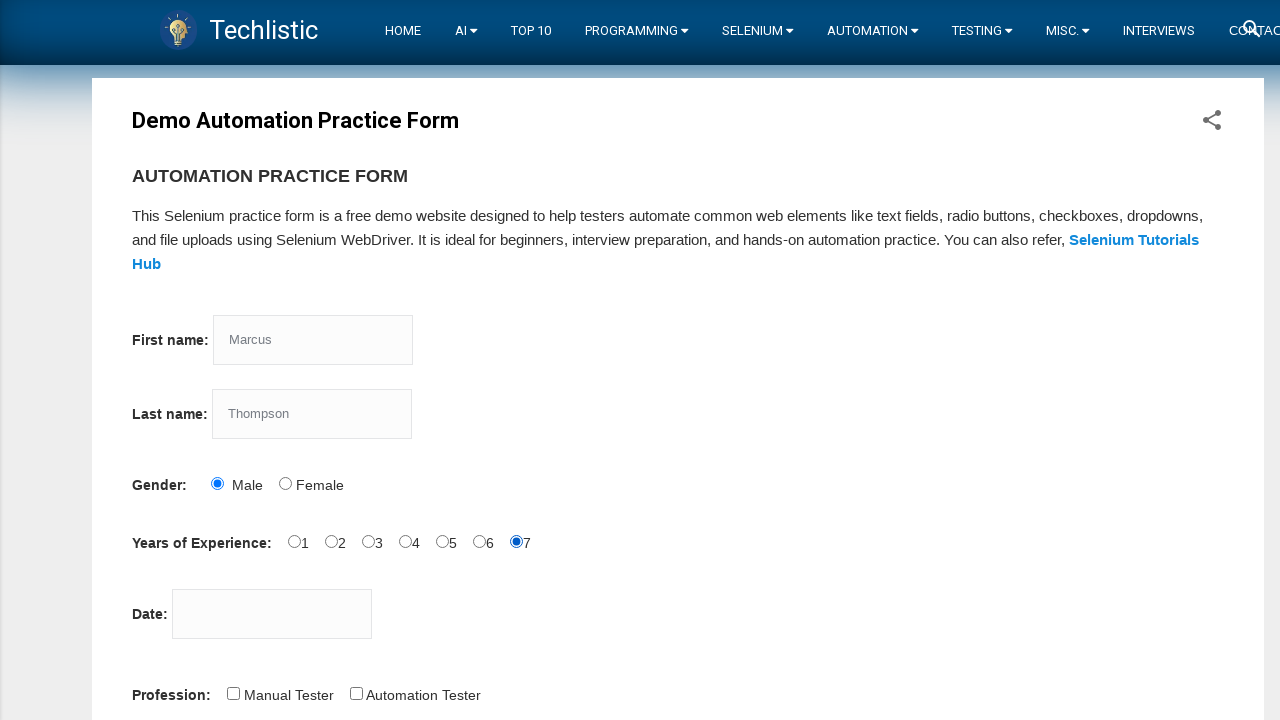

Filled date field with '03/15/2023' on #datepicker
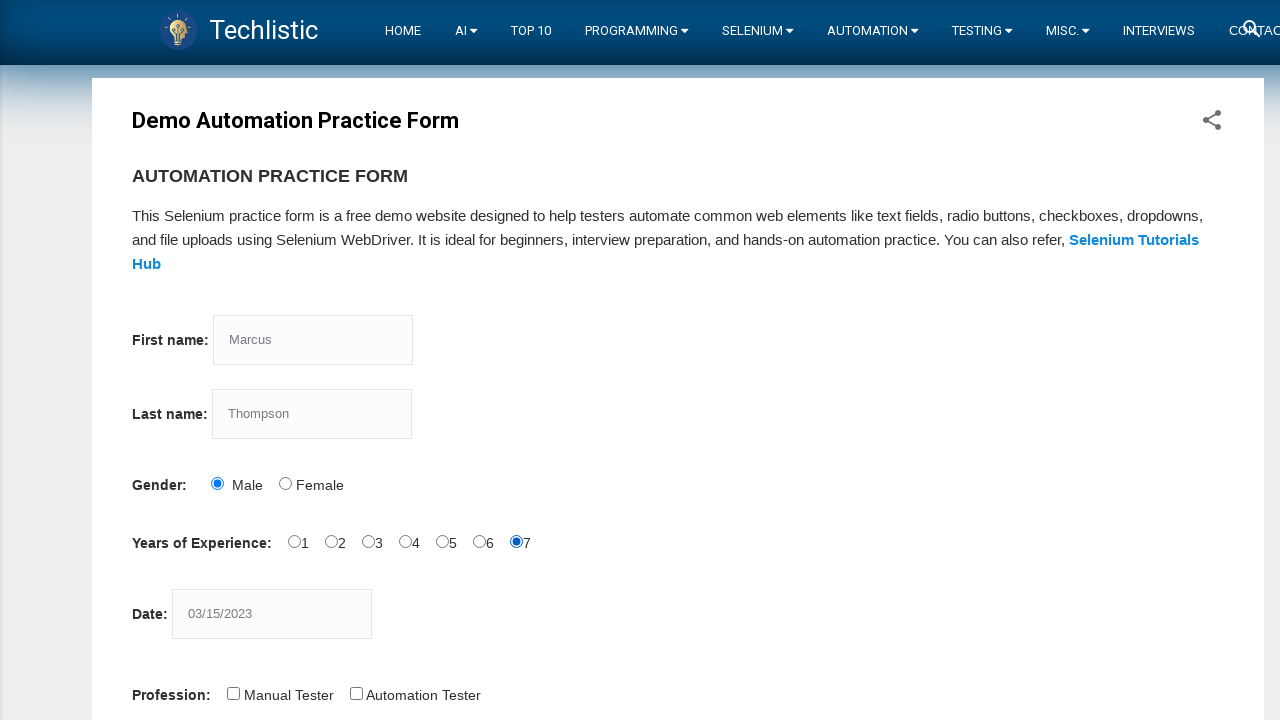

Selected Automation Tester profession at (356, 693) on #profession-1
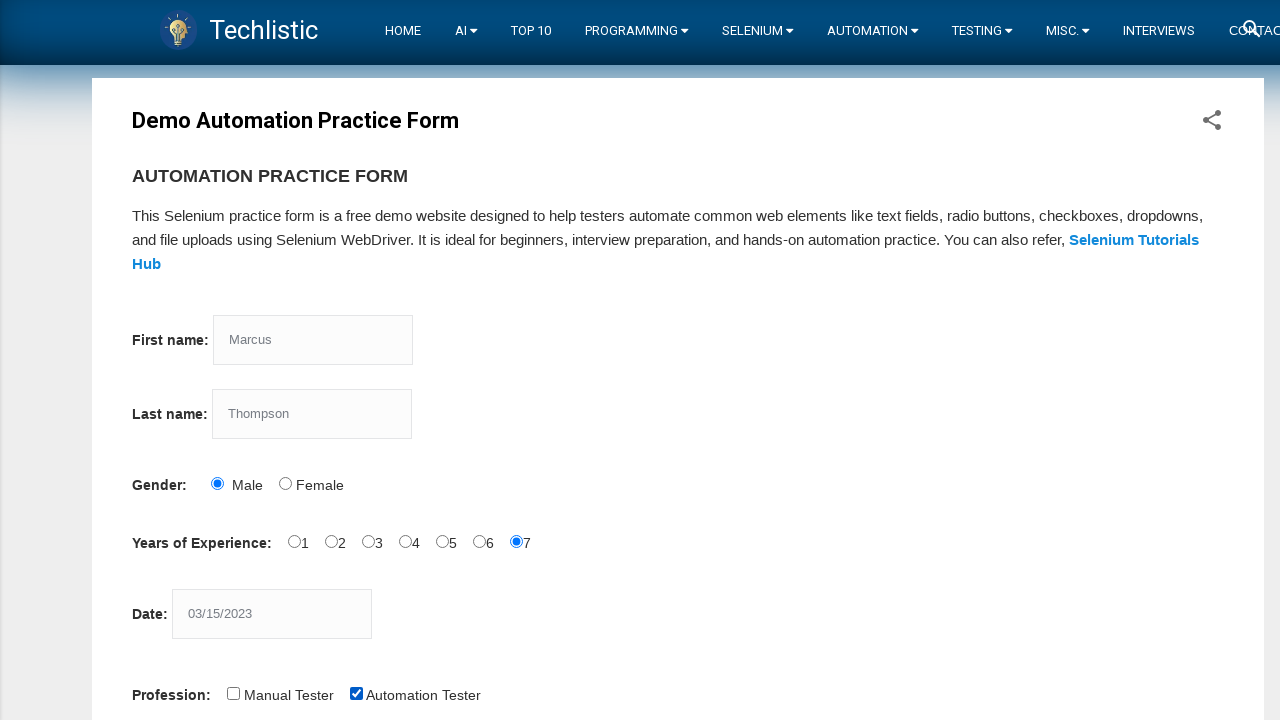

Selected Europe from continent dropdown on .input-xlarge
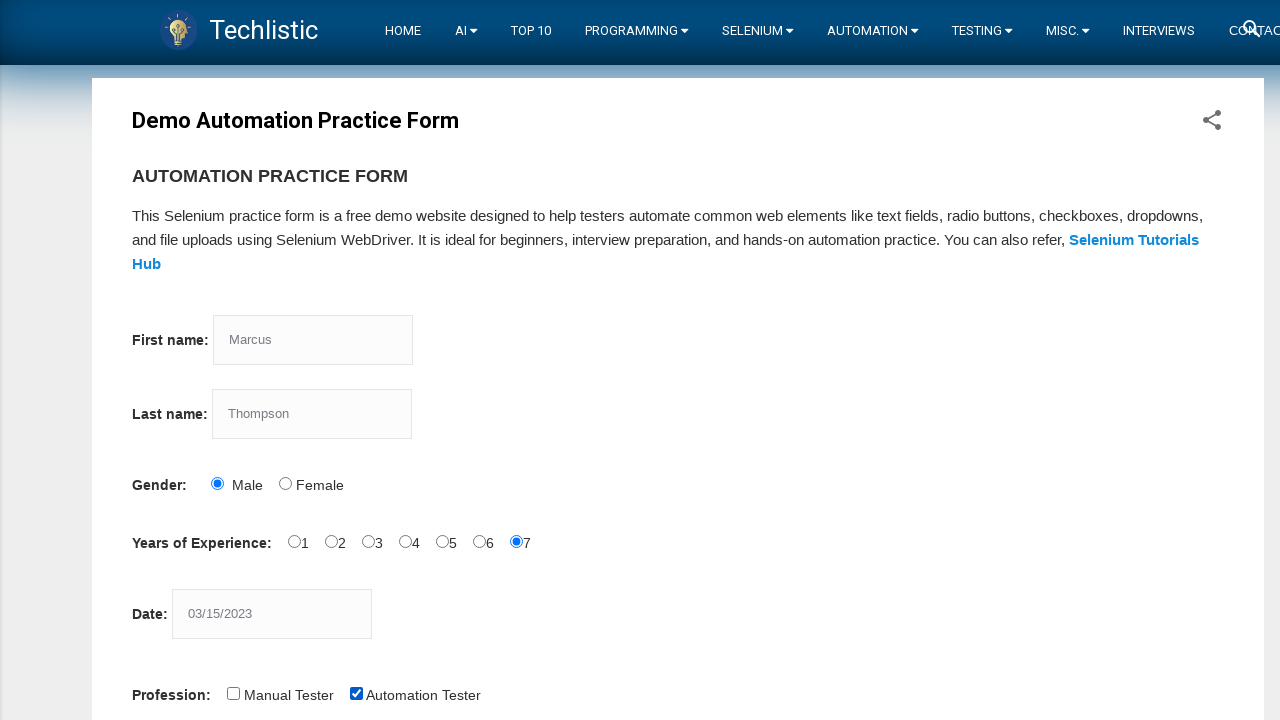

Selected Selenium commands checkbox at (220, 360) on #selenium_commands
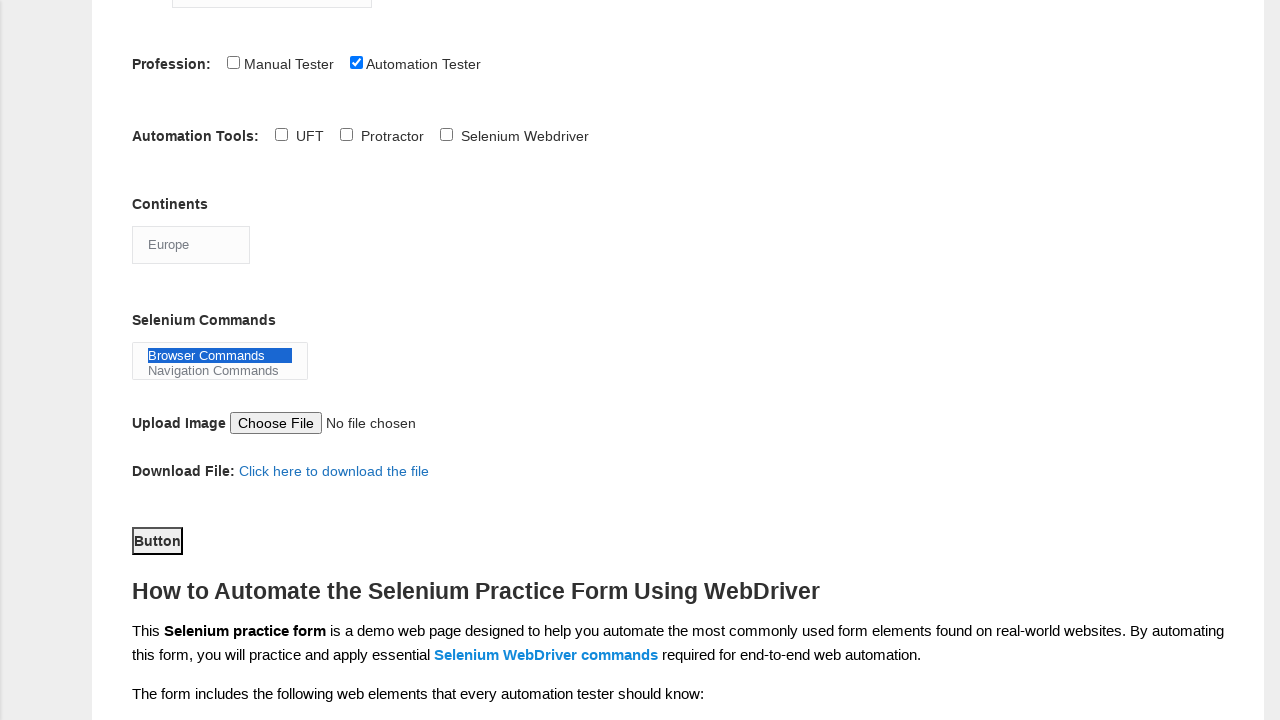

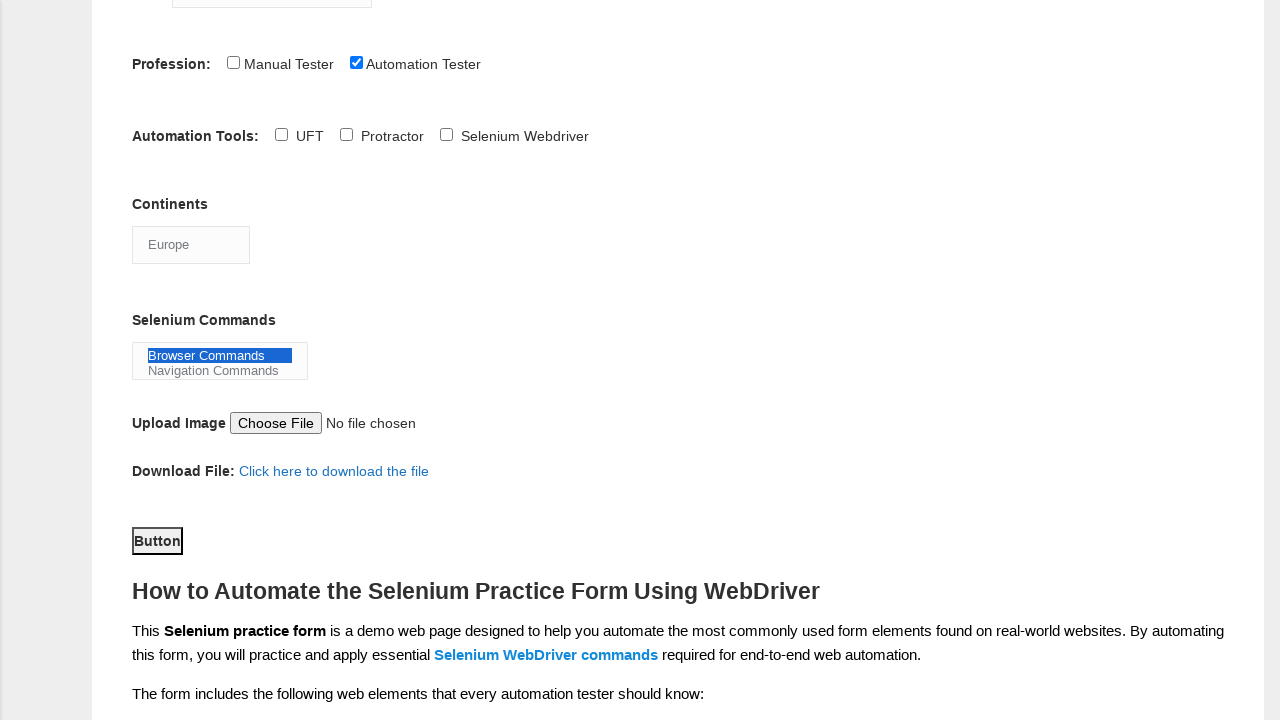